Tests clearing the complete state of all items by checking and then unchecking the toggle all

Starting URL: https://demo.playwright.dev/todomvc

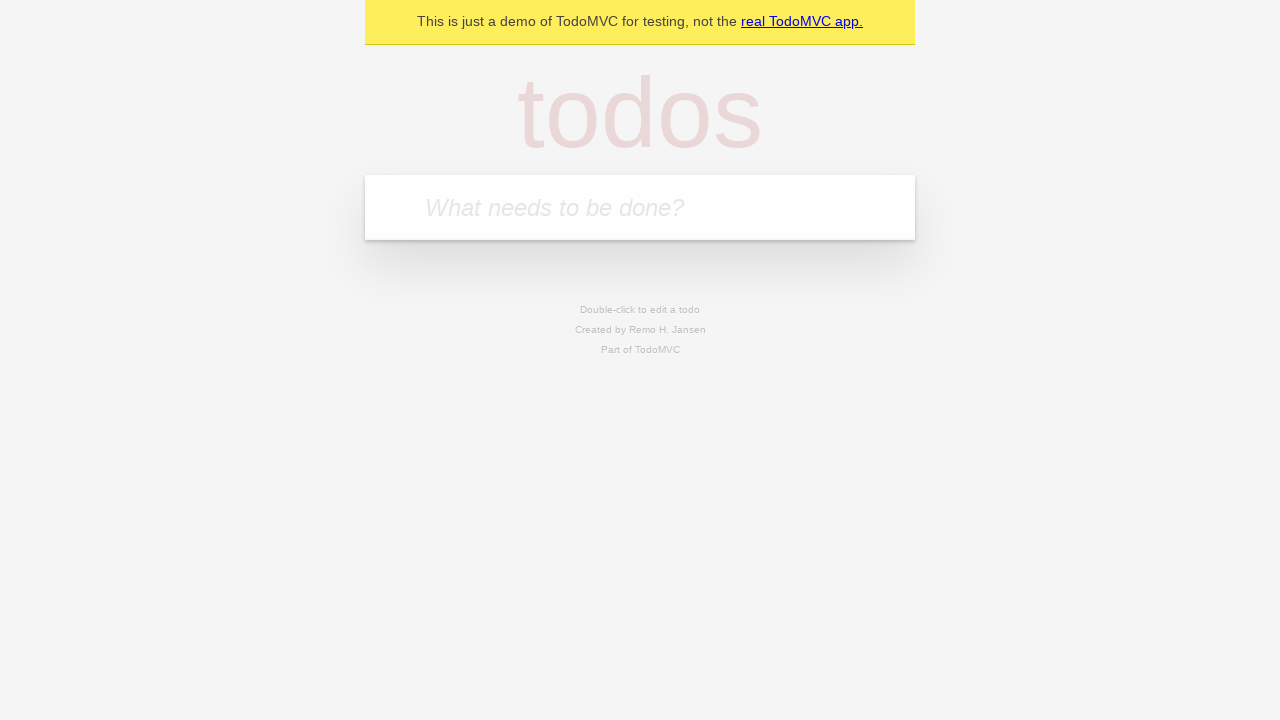

Filled todo input with 'buy some cheese' on internal:attr=[placeholder="What needs to be done?"i]
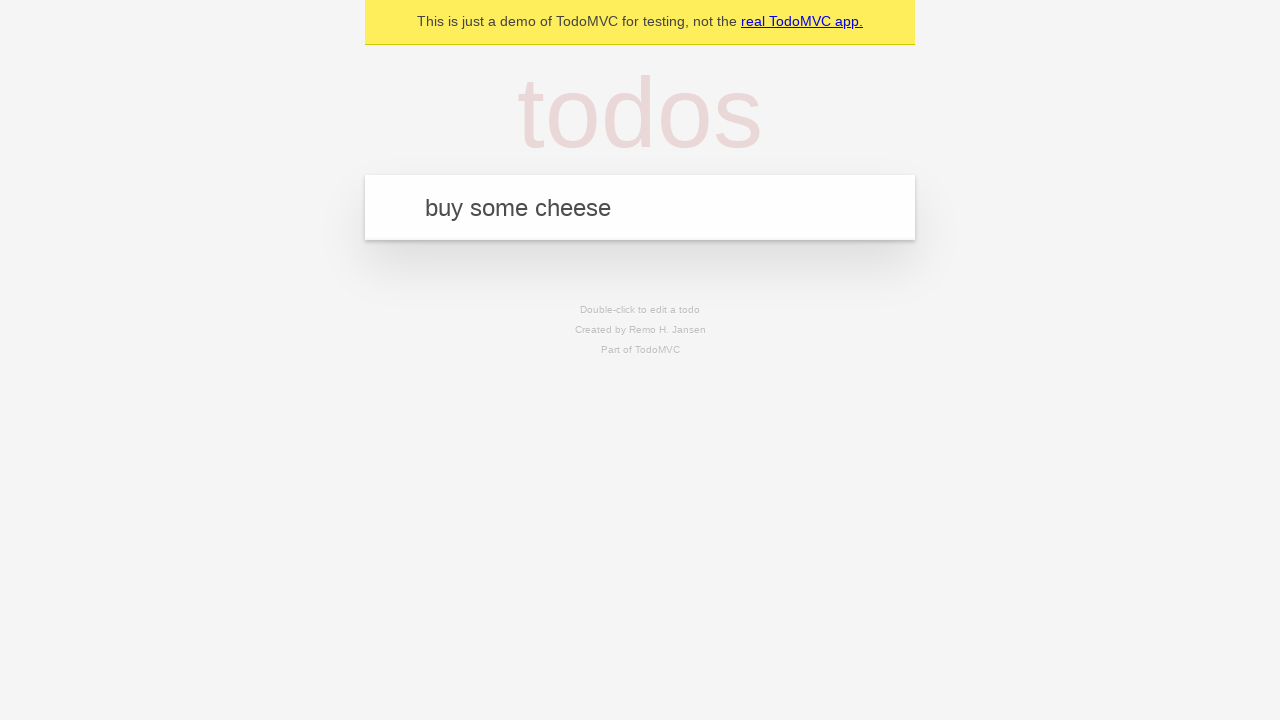

Pressed Enter to create todo 'buy some cheese' on internal:attr=[placeholder="What needs to be done?"i]
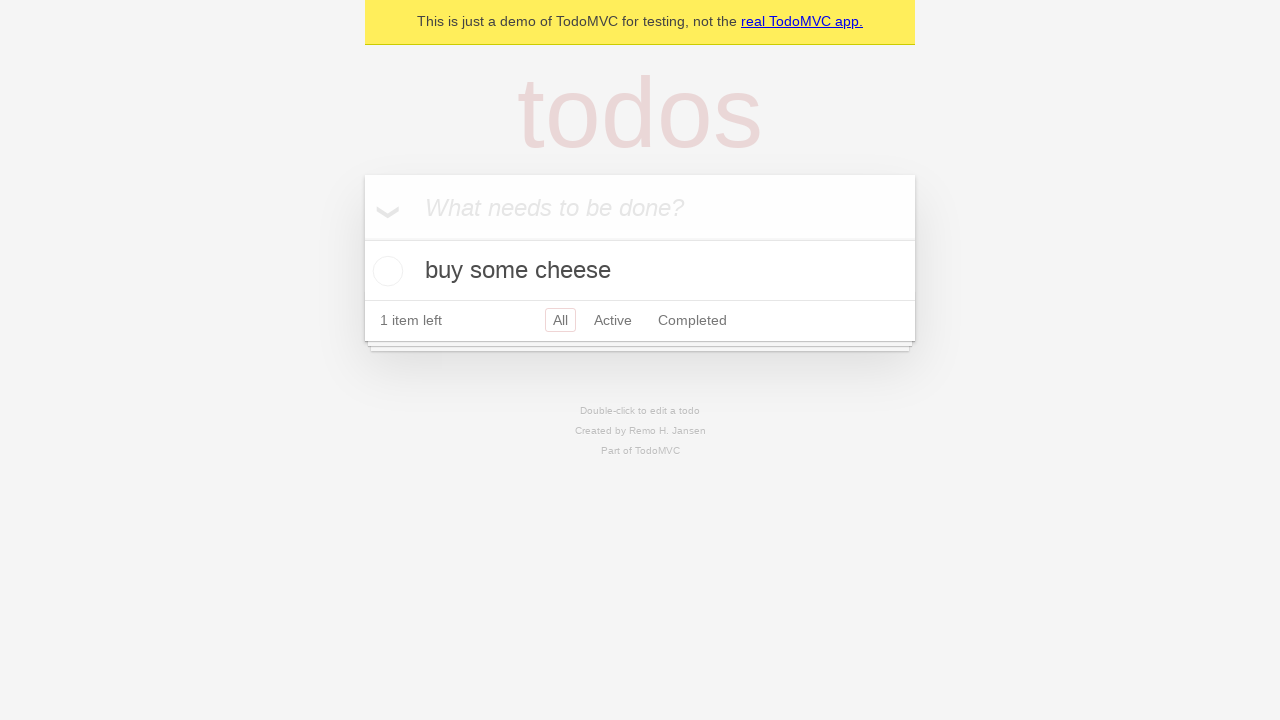

Filled todo input with 'feed the cat' on internal:attr=[placeholder="What needs to be done?"i]
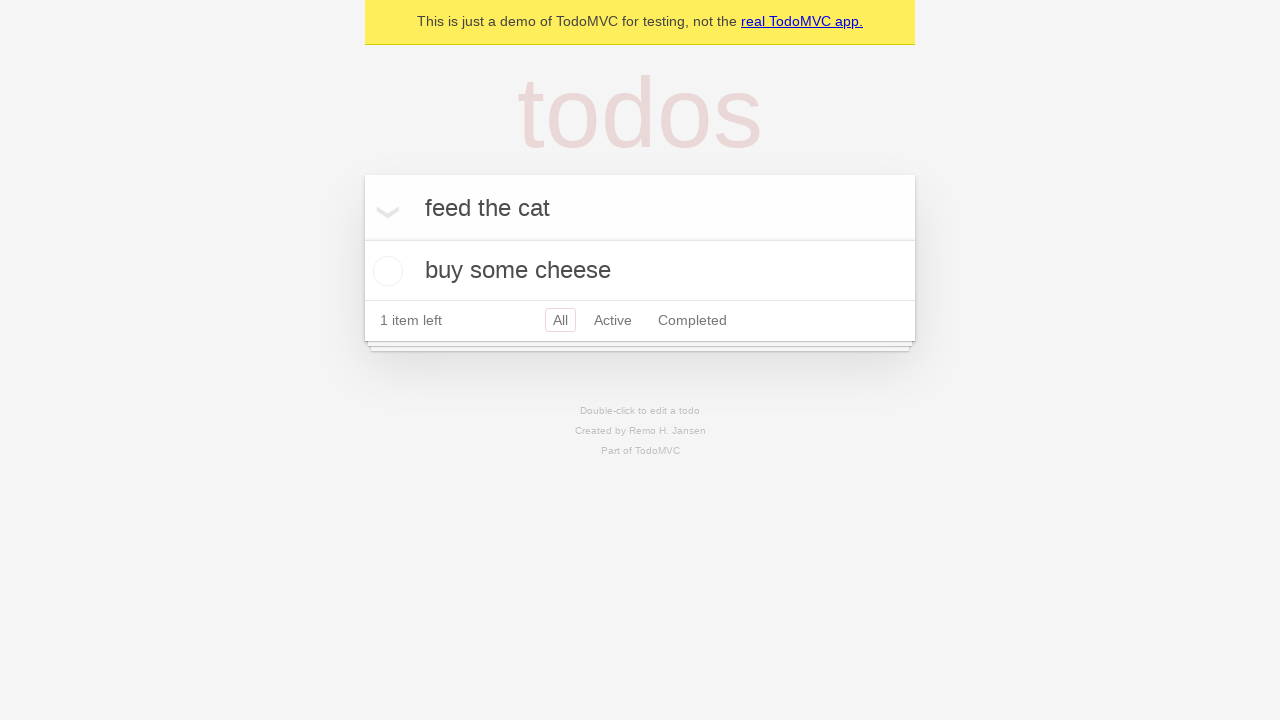

Pressed Enter to create todo 'feed the cat' on internal:attr=[placeholder="What needs to be done?"i]
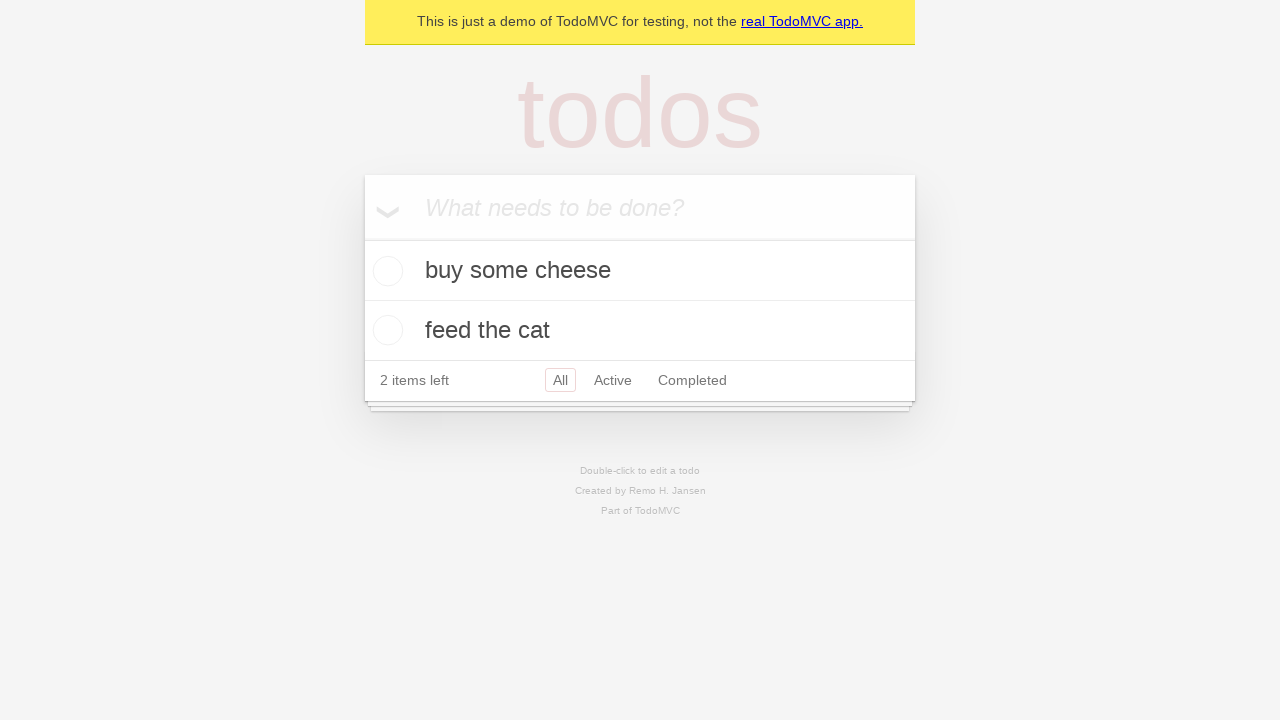

Filled todo input with 'book a doctors appointment' on internal:attr=[placeholder="What needs to be done?"i]
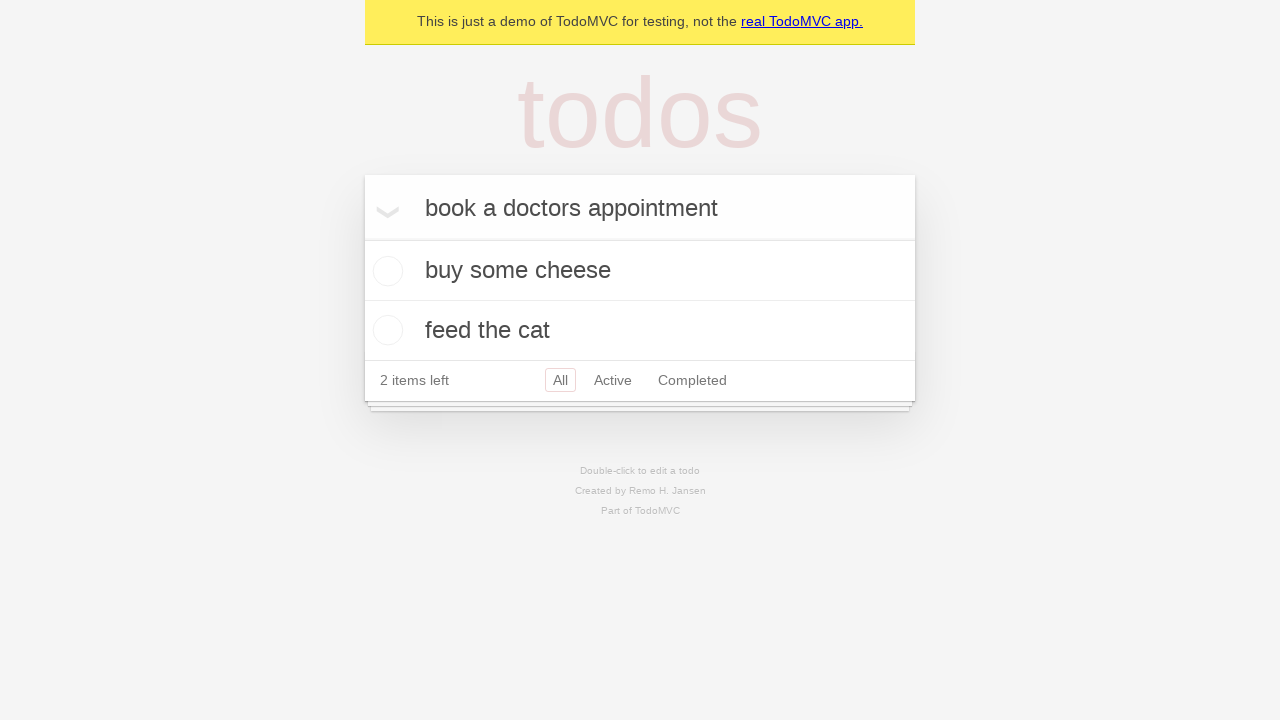

Pressed Enter to create todo 'book a doctors appointment' on internal:attr=[placeholder="What needs to be done?"i]
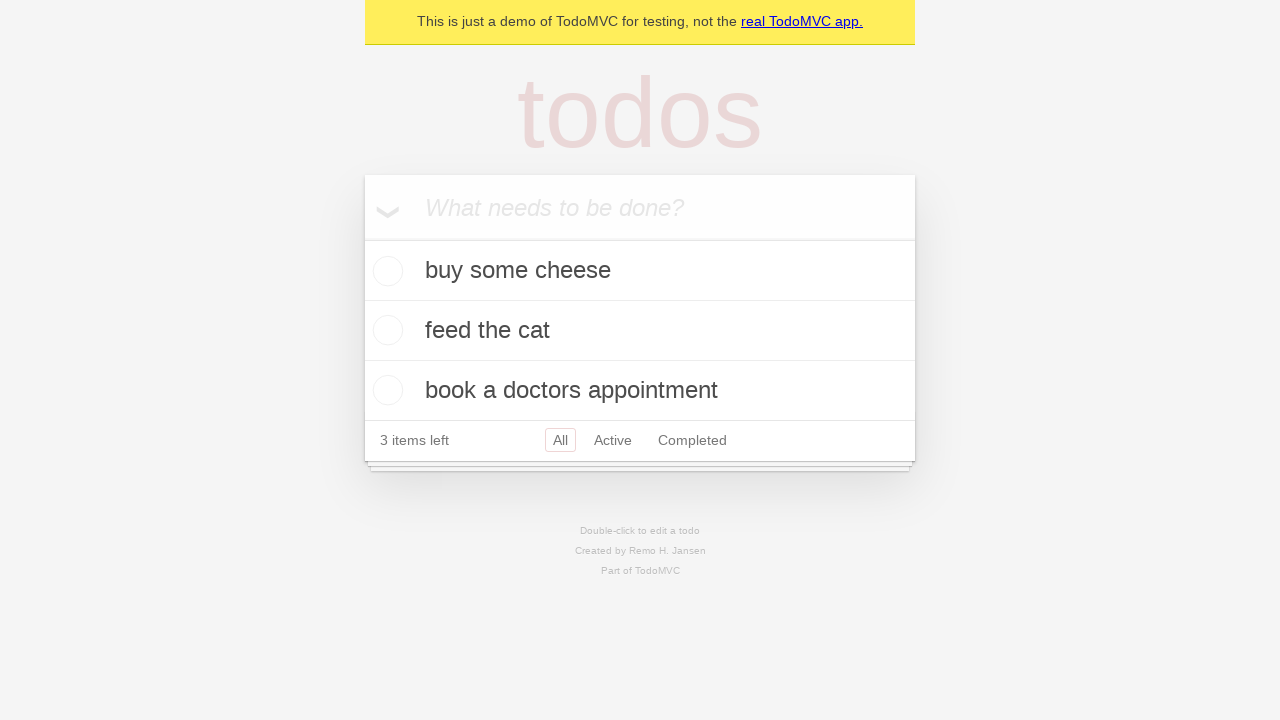

Clicked toggle all to mark all items as complete at (362, 238) on internal:label="Mark all as complete"i
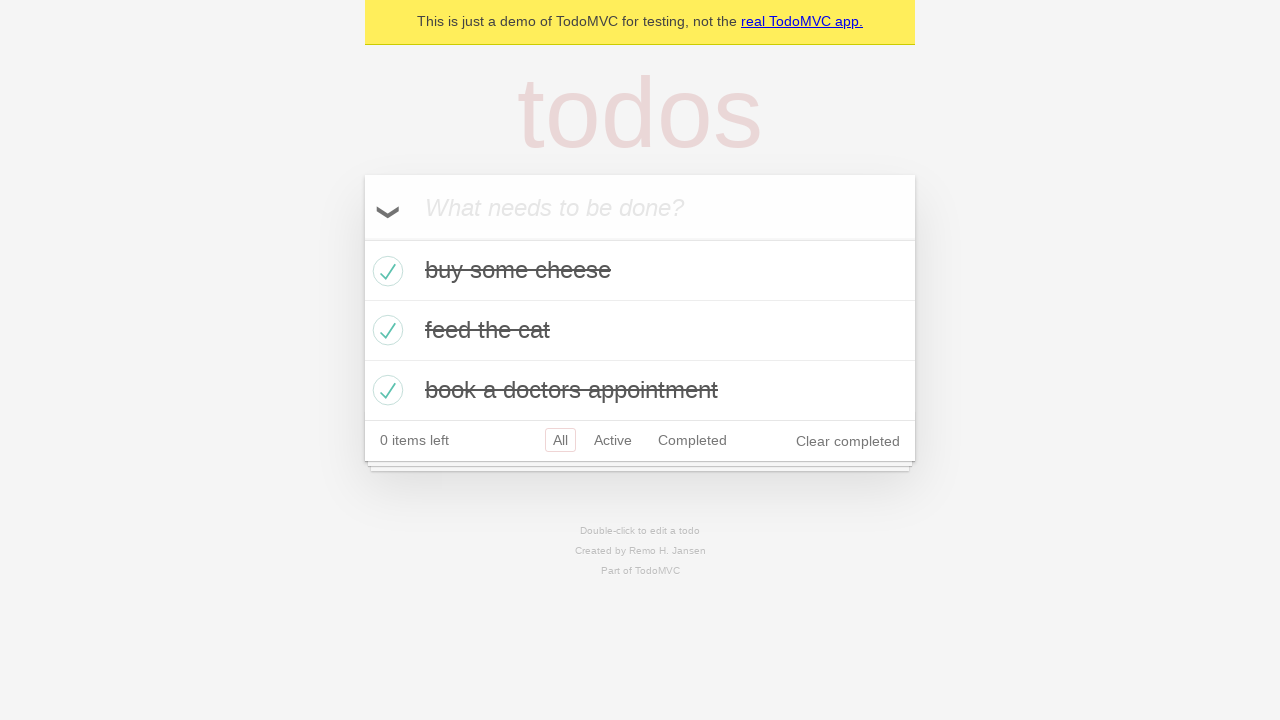

Clicked toggle all to uncheck all items and clear complete state at (362, 238) on internal:label="Mark all as complete"i
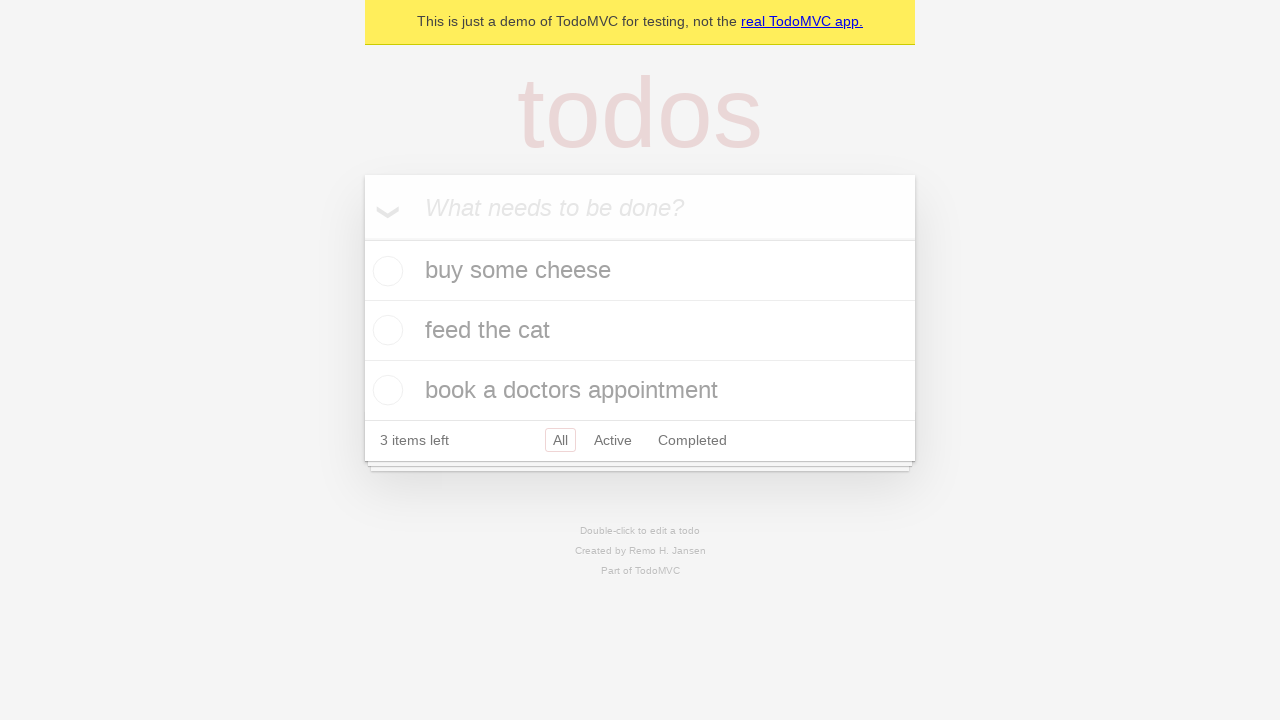

Waited for todo items to be present in DOM after state change
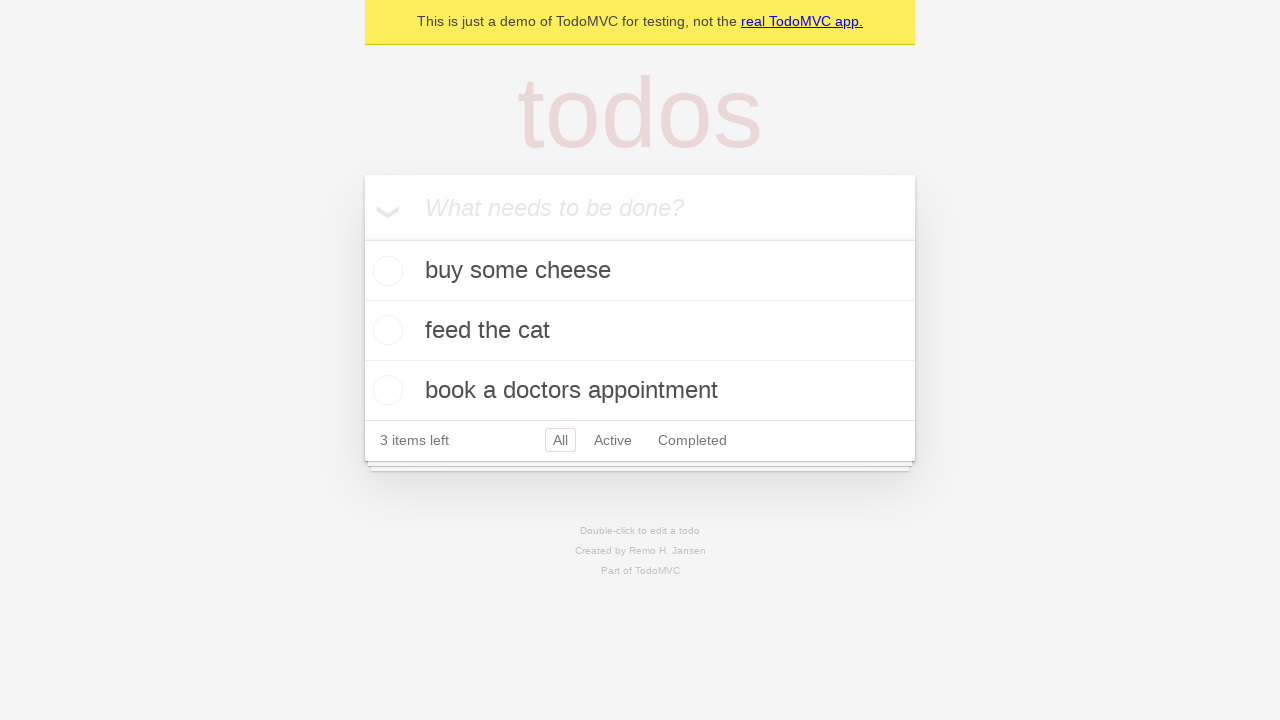

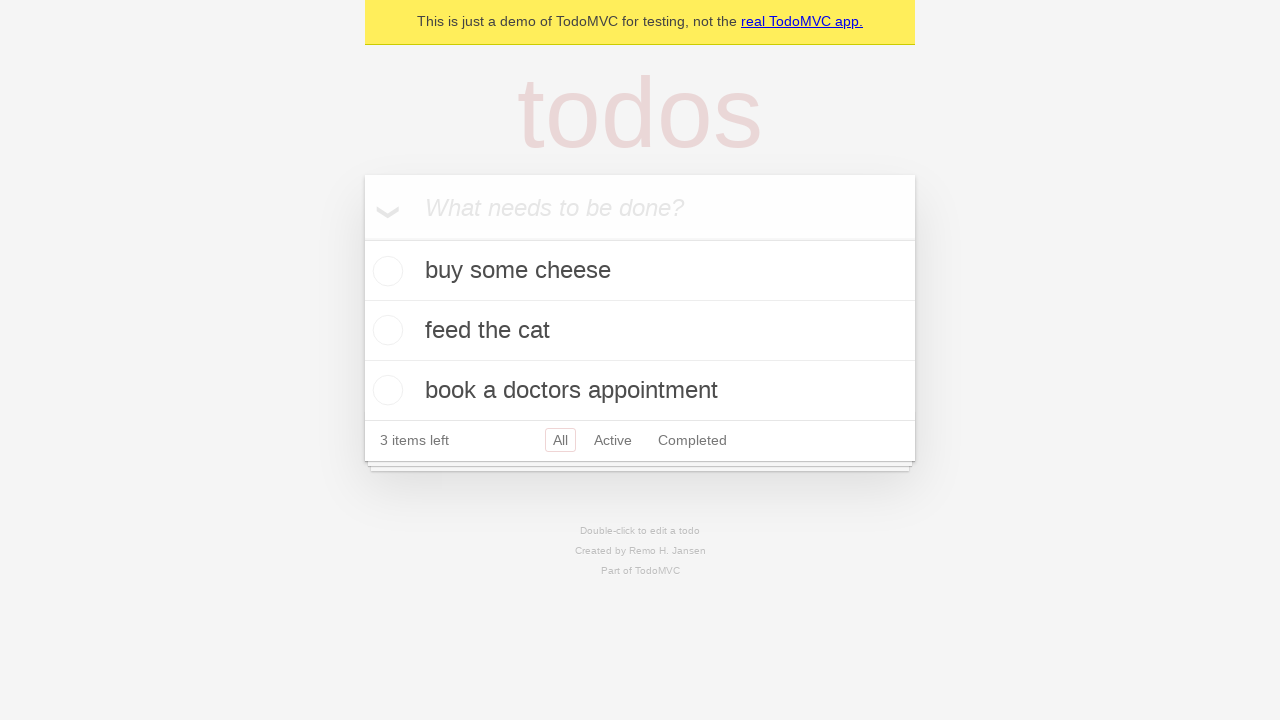